Tests navigation by clicking on the "Testing" link on the SkillFactory website

Starting URL: https://www.skillfactory.ru

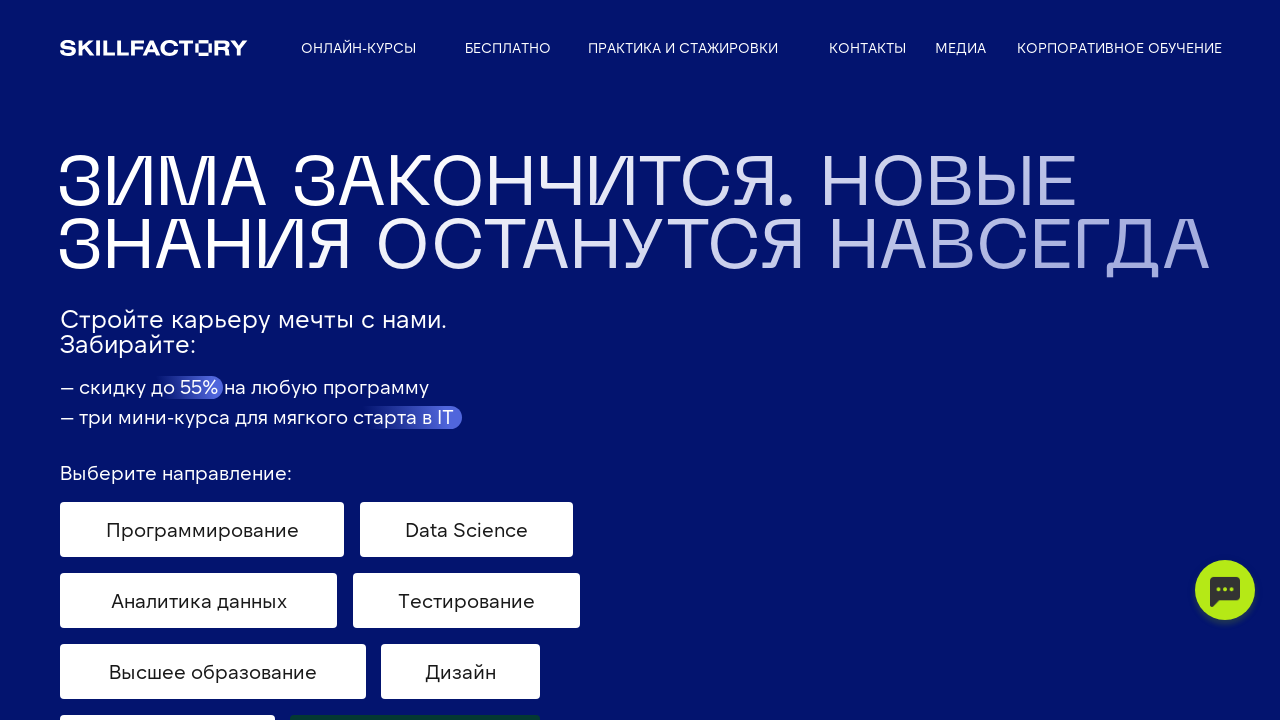

Clicked on the 'Тестирование' (Testing) link on SkillFactory website at (466, 600) on a:has-text("Тестирование")
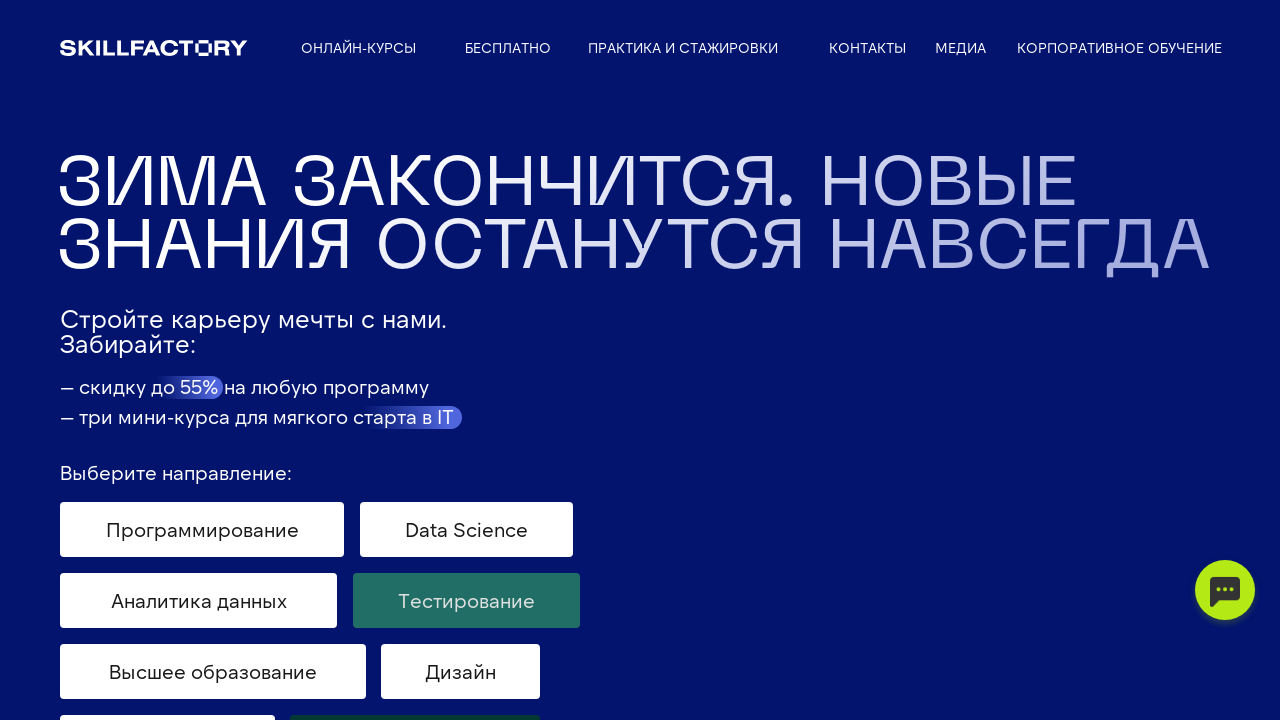

Waited for page to load after clicking Testing link
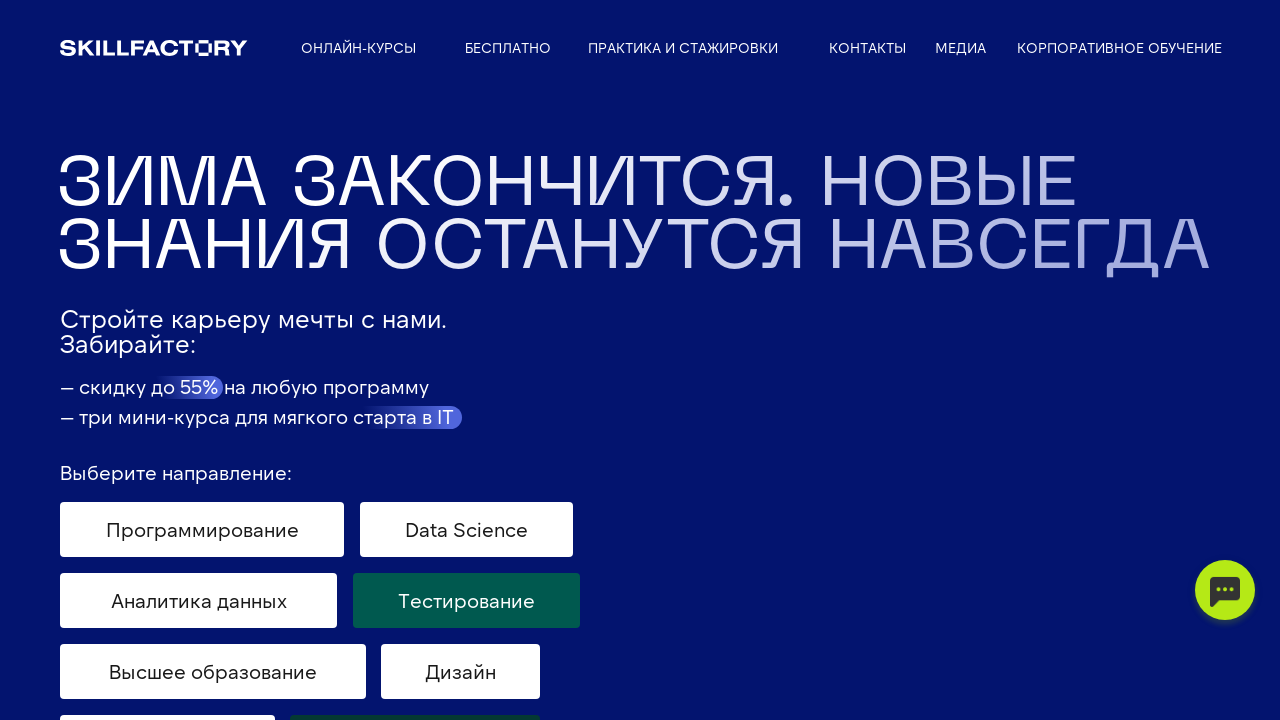

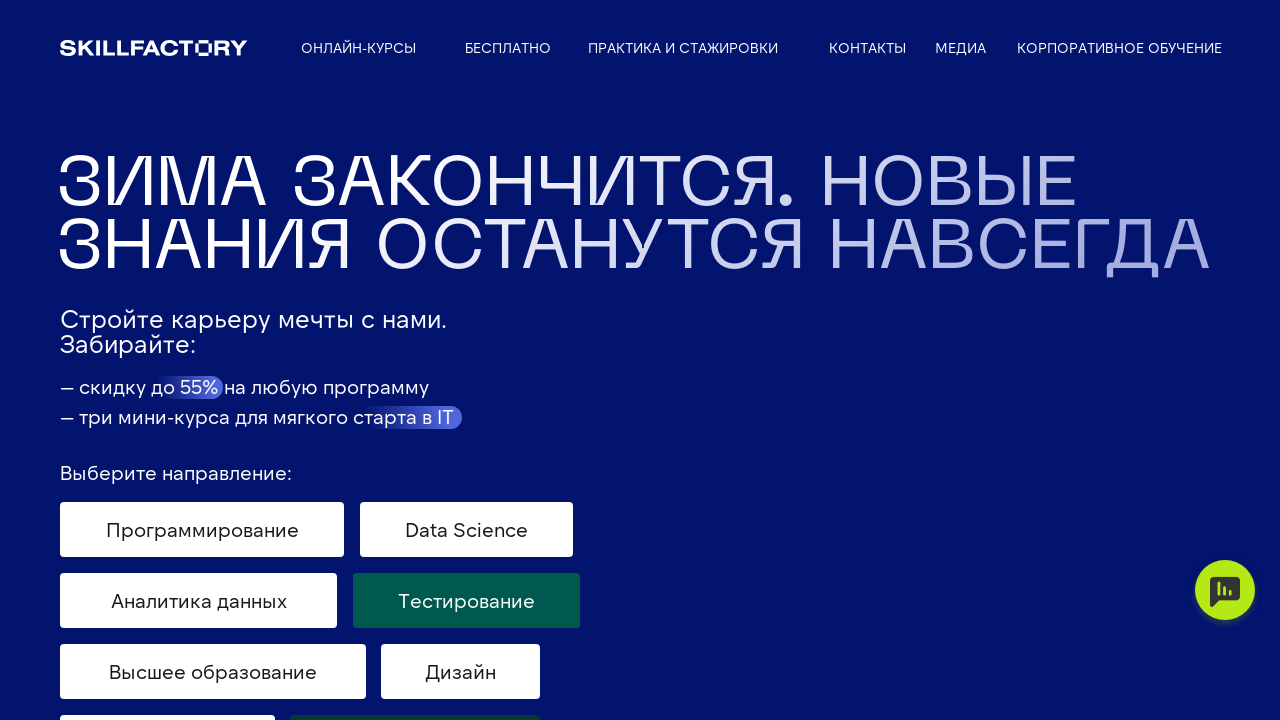